Tests page scrolling functionality by scrolling to the bottom of the page and then back to the top

Starting URL: https://www.geeksforgeeks.org/

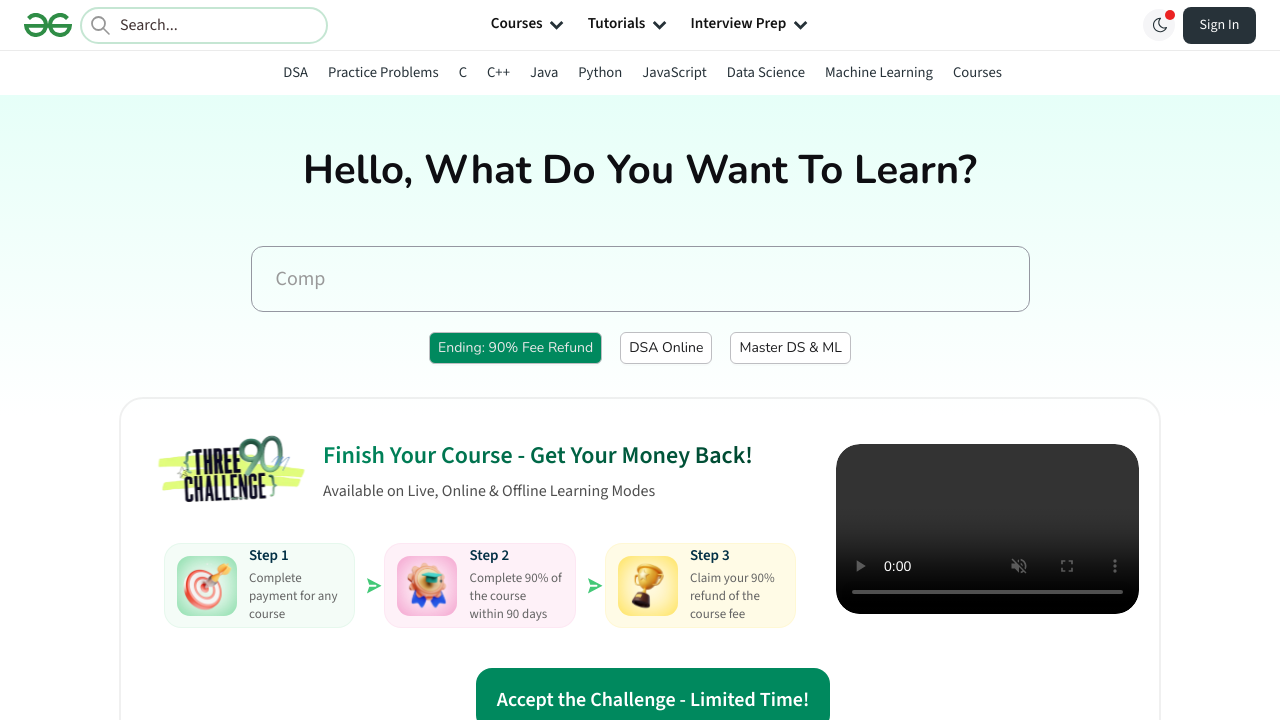

Scrolled to bottom of the page
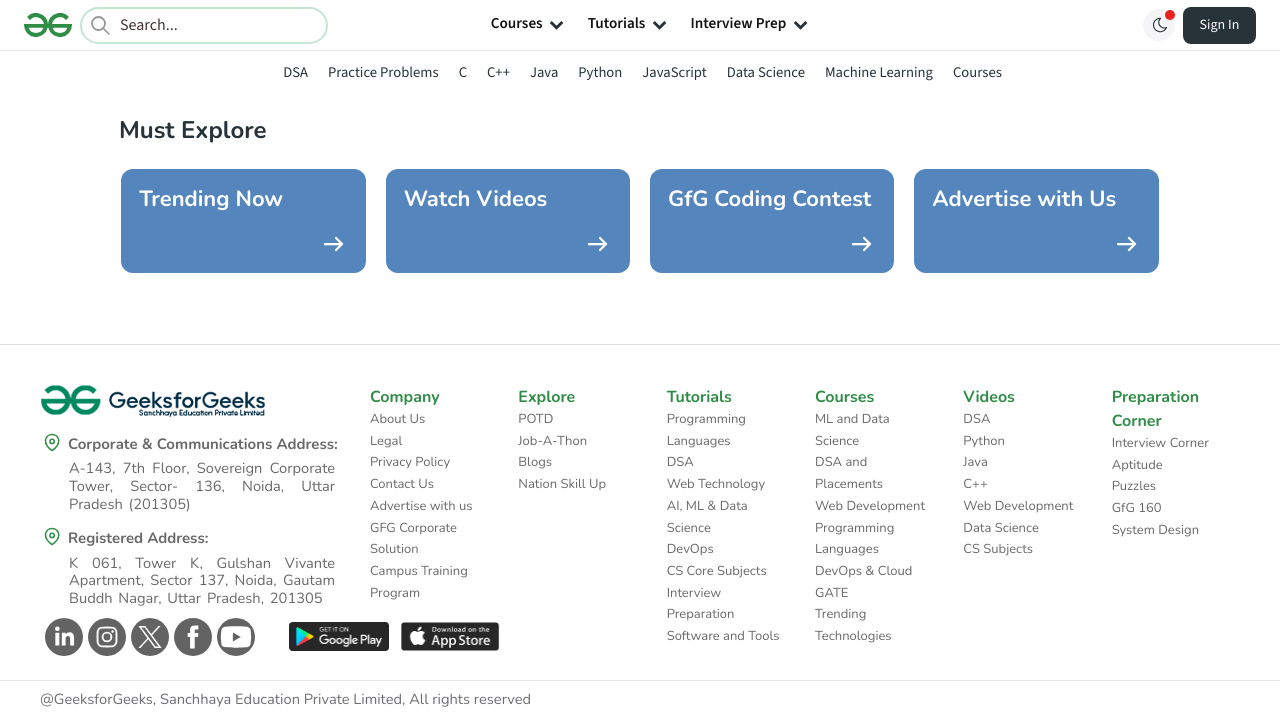

Waited 3 seconds for scroll animation to complete
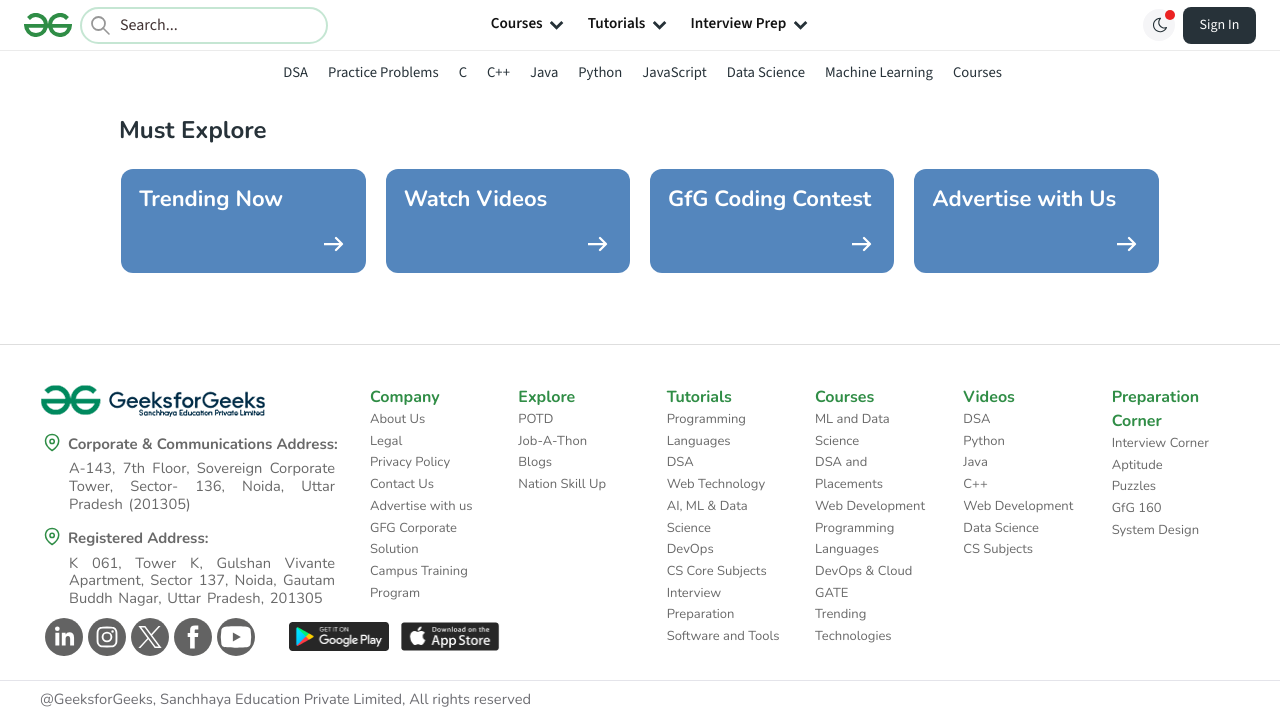

Scrolled back to top of the page
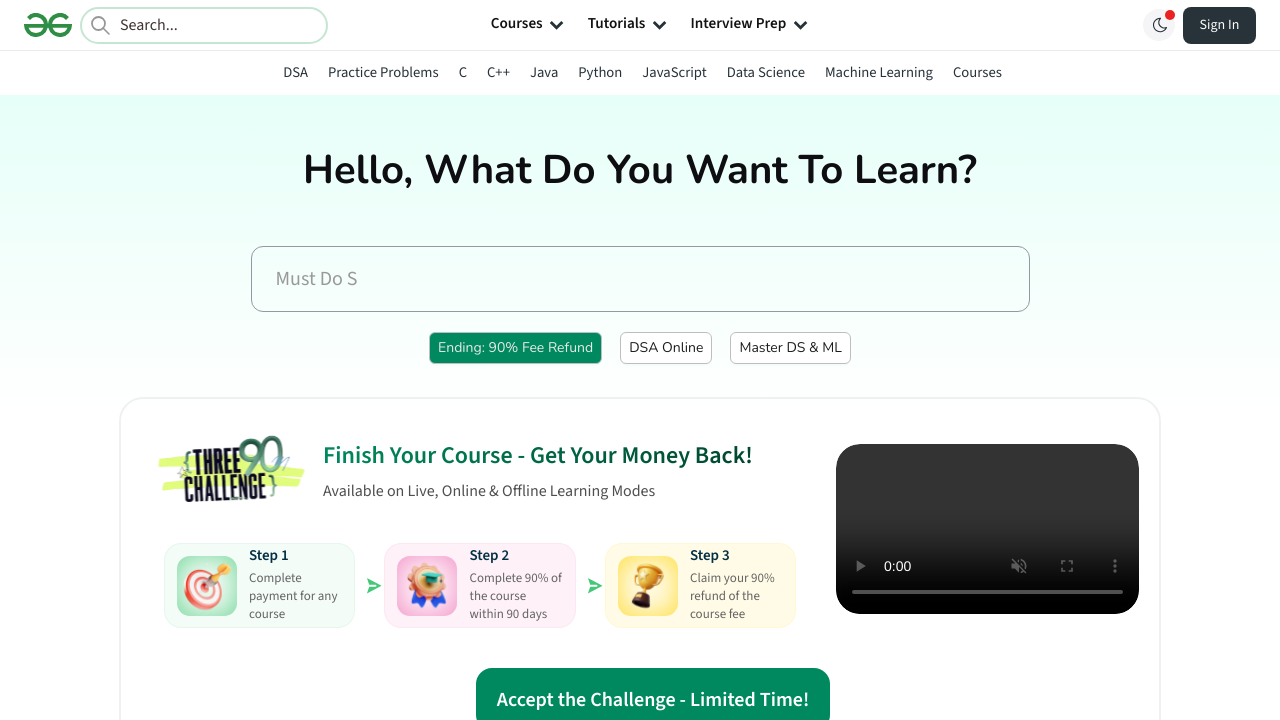

Waited 3 seconds for scroll animation to complete
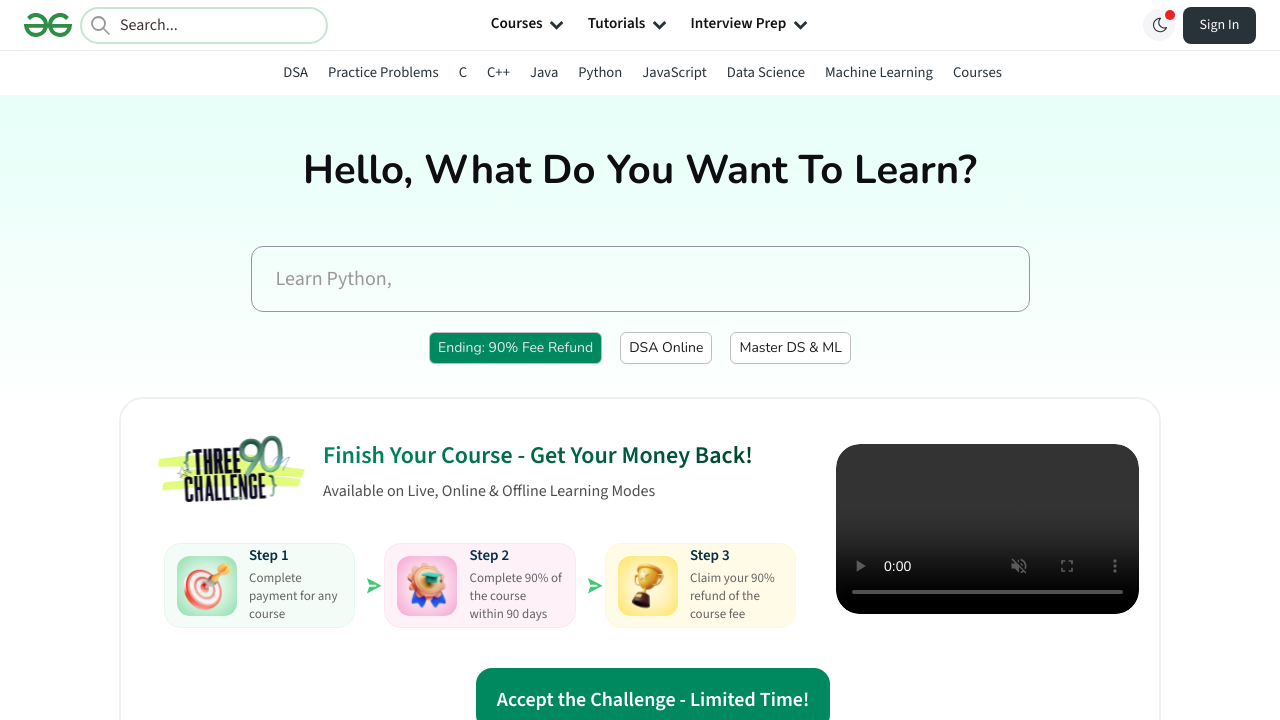

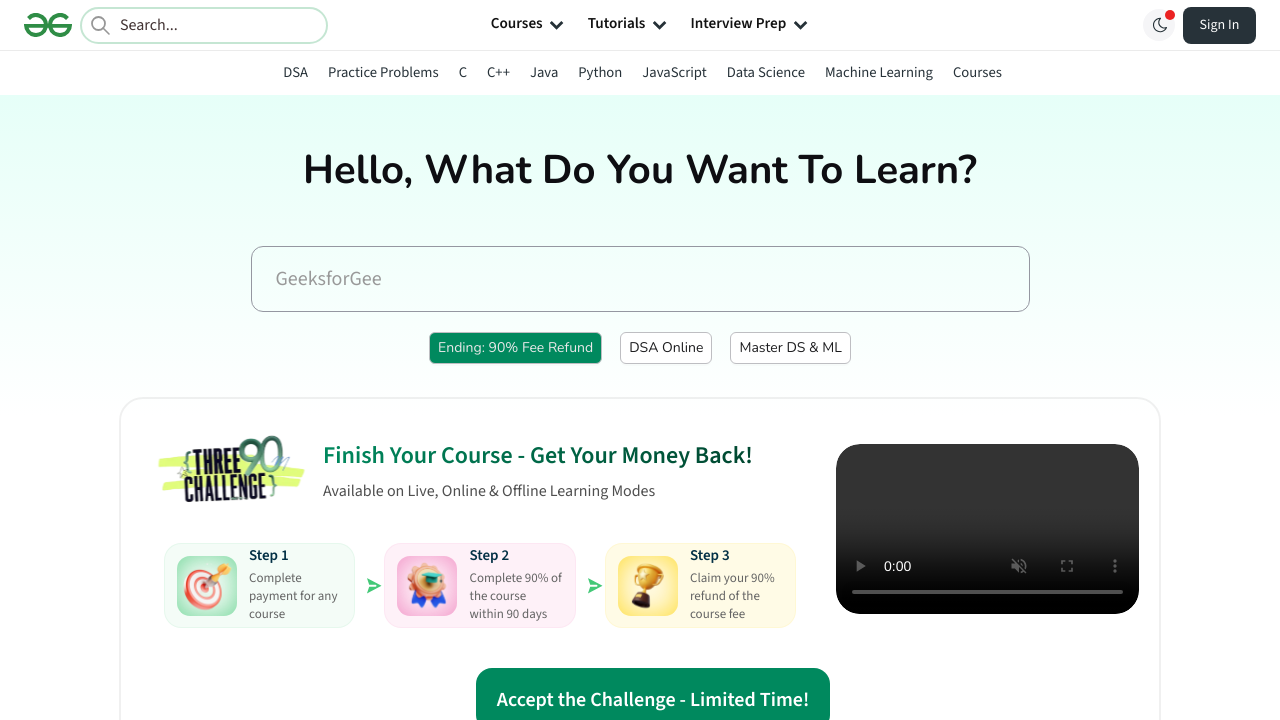